Tests navigation by clicking Shop link and verifying redirect to products page

Starting URL: https://webshop-agil-testautomatiserare.netlify.app

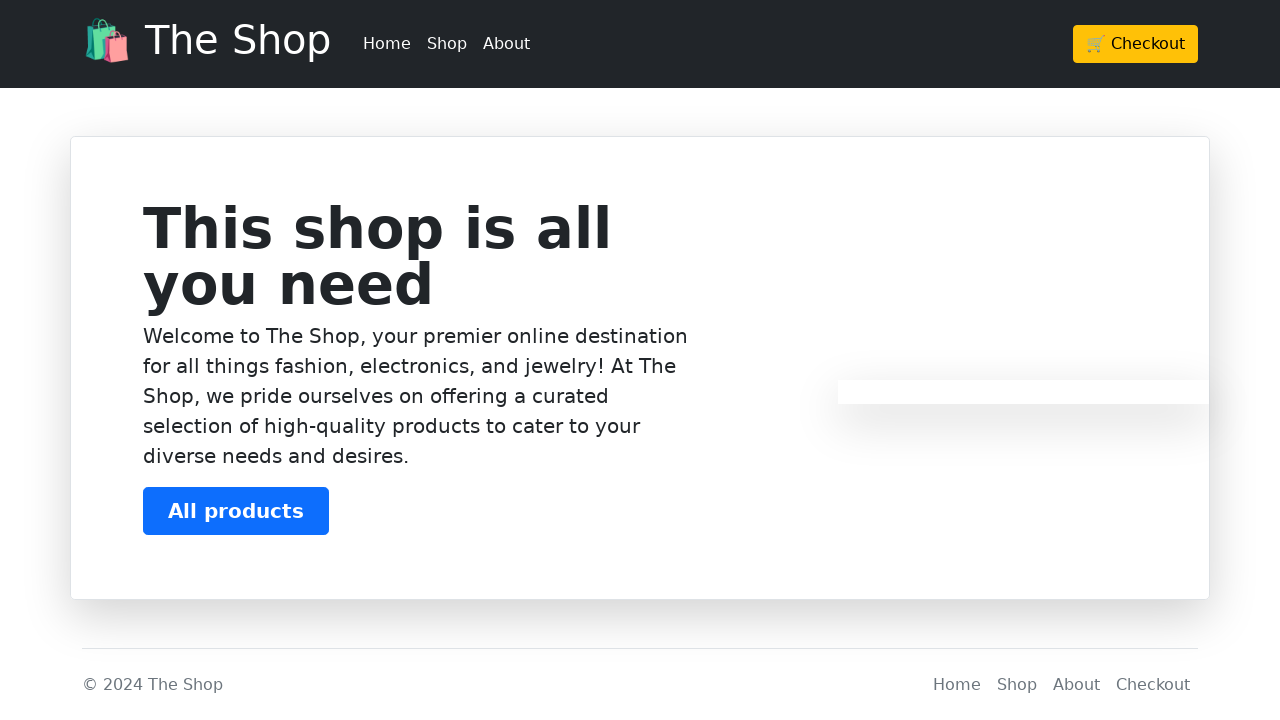

Waited for Shop navigation link to be visible
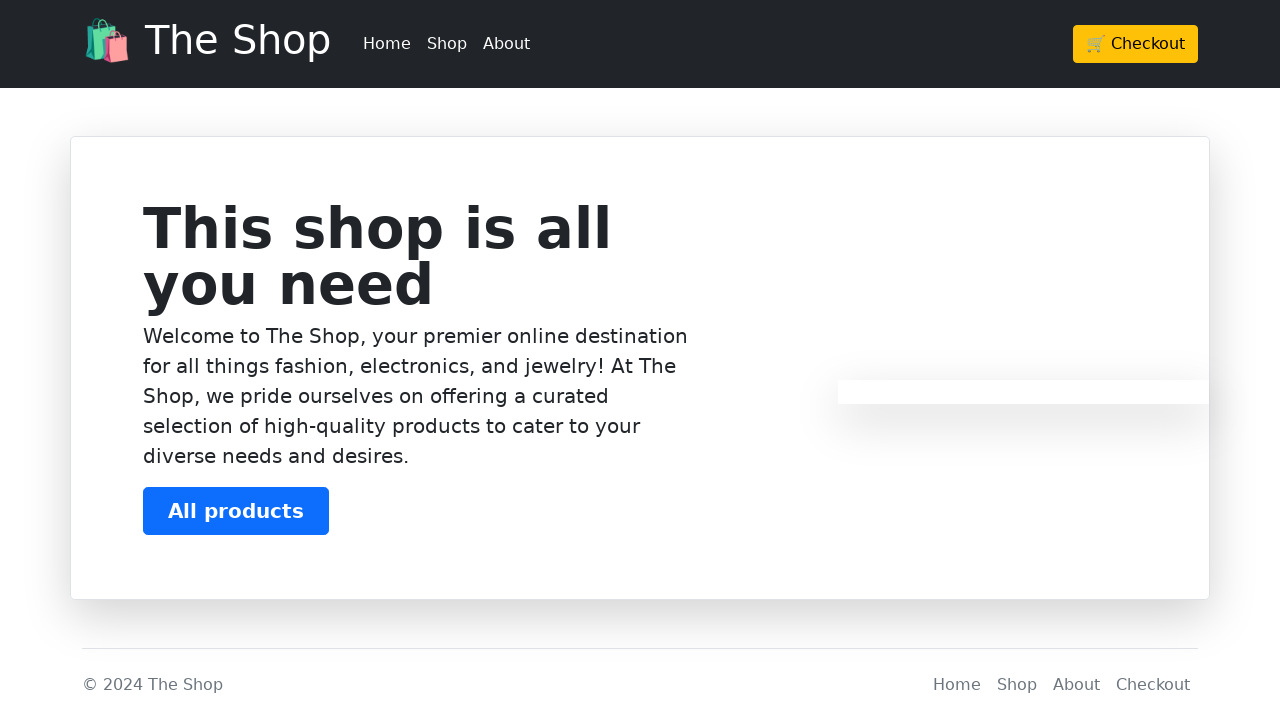

Clicked Shop navigation link at (447, 44) on header div div ul li:nth-child(2)
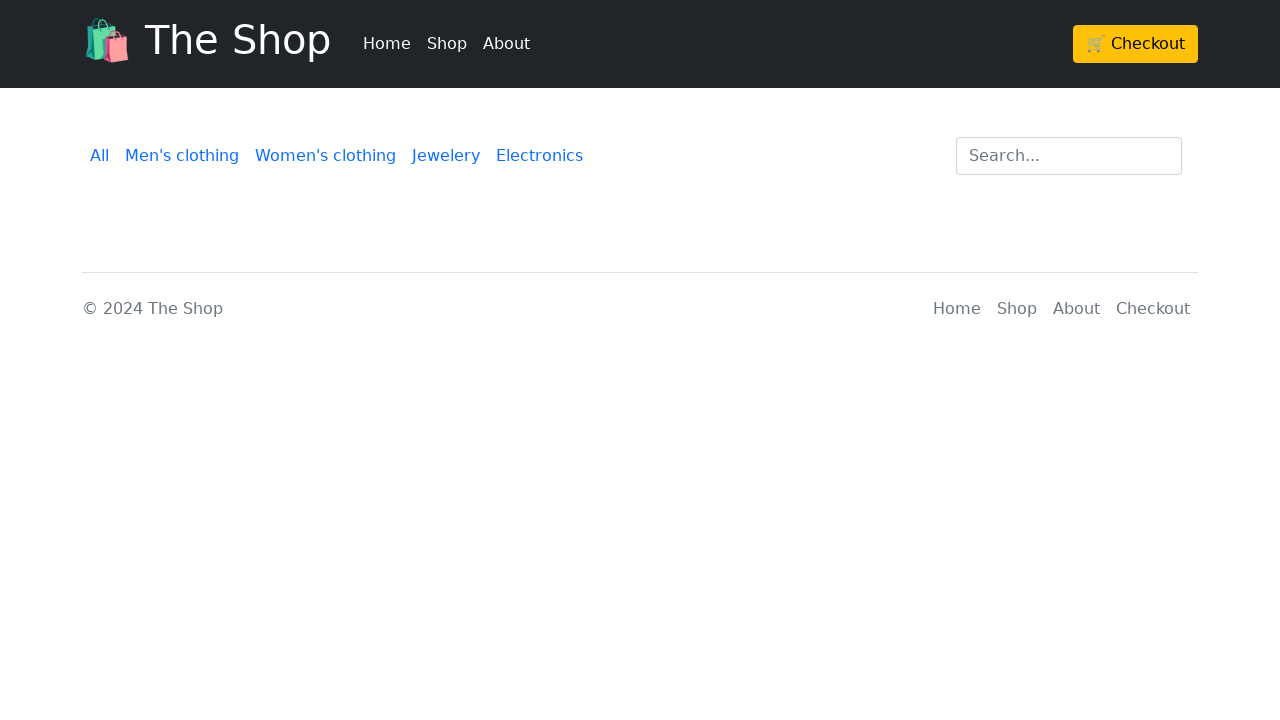

Verified redirect to products page
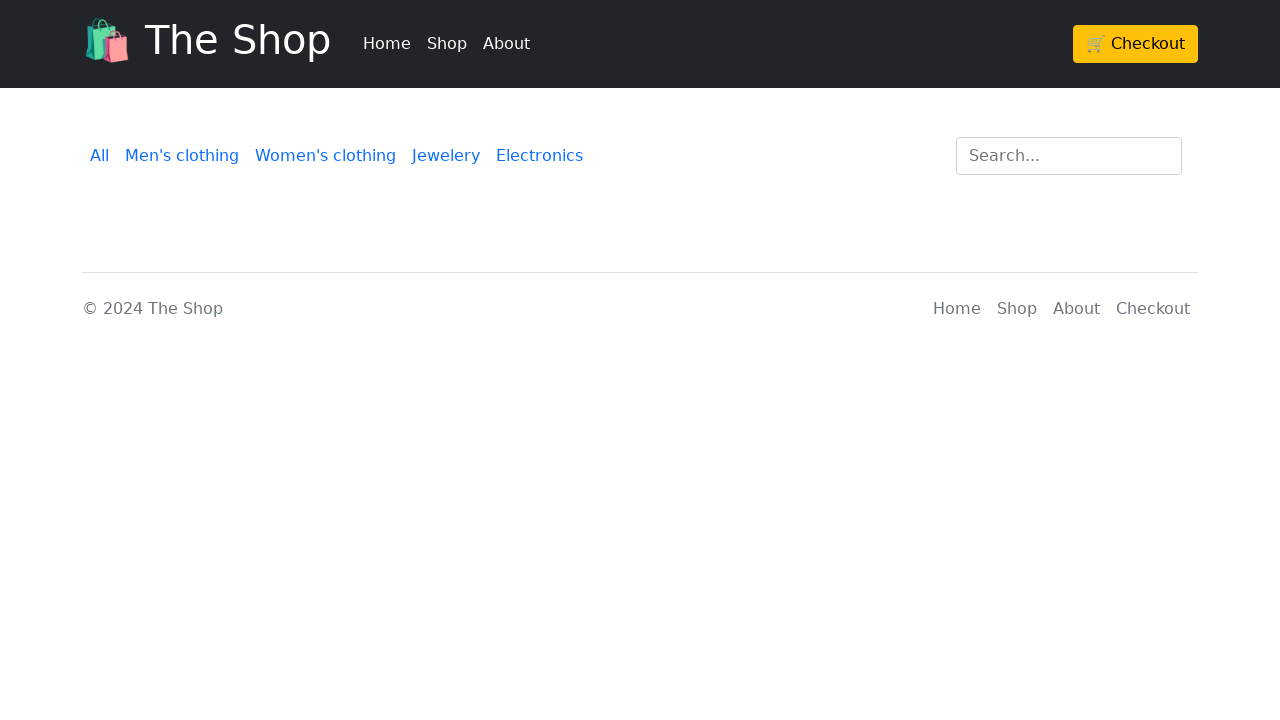

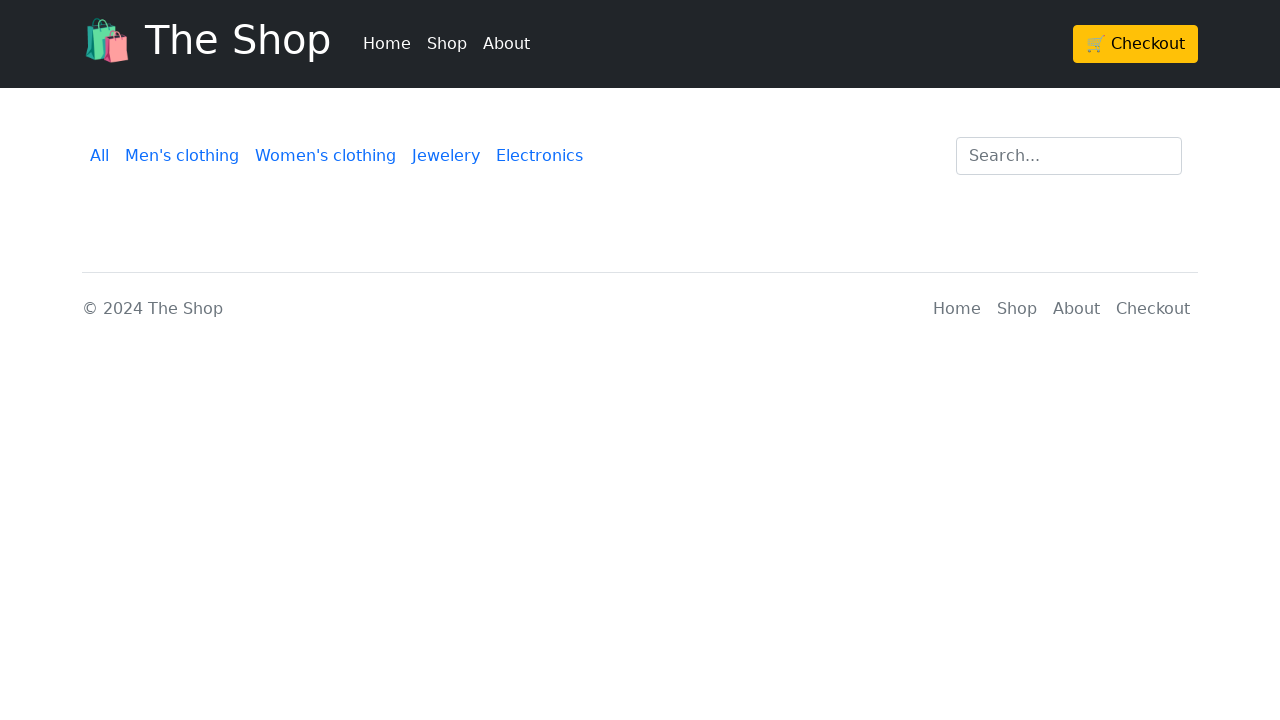